Tests a demo banking application by selecting a customer, logging in, selecting an account, and making a deposit

Starting URL: https://www.globalsqa.com/angularJs-protractor/BankingProject/#/login

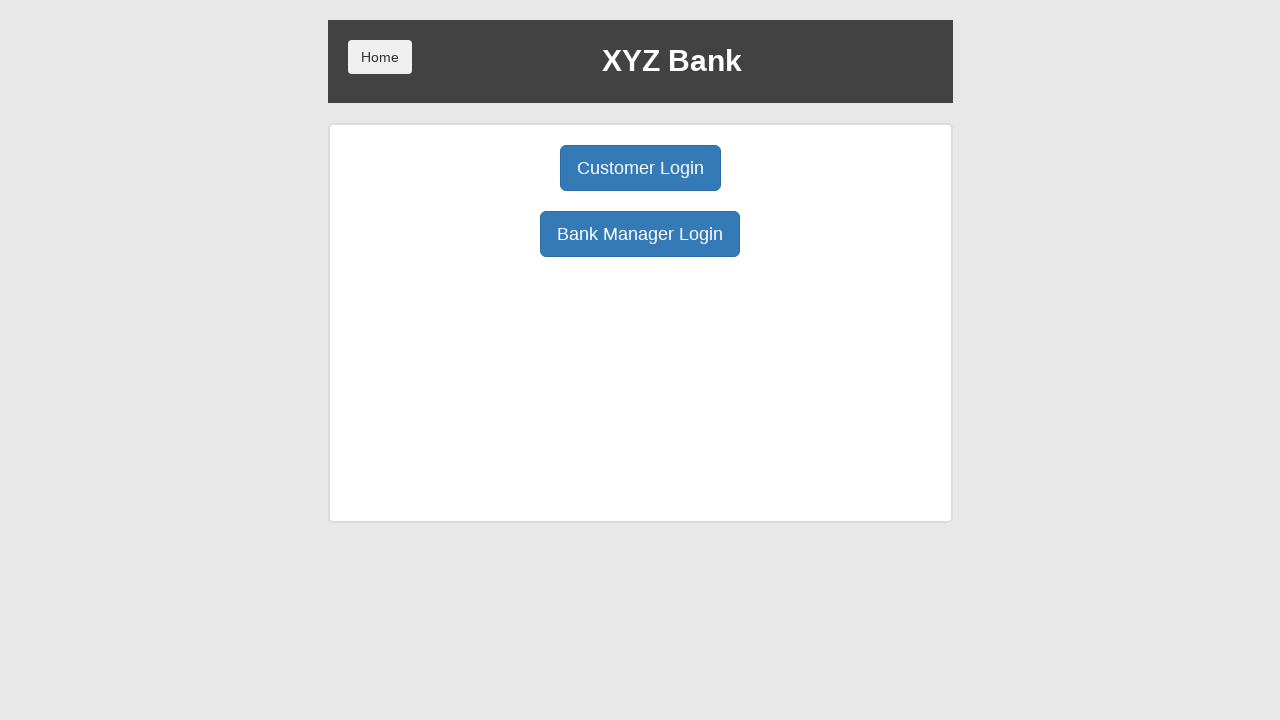

Clicked on customer login button at (640, 168) on xpath=/html/body/div/div/div[2]/div/div[1]/div[1]/button
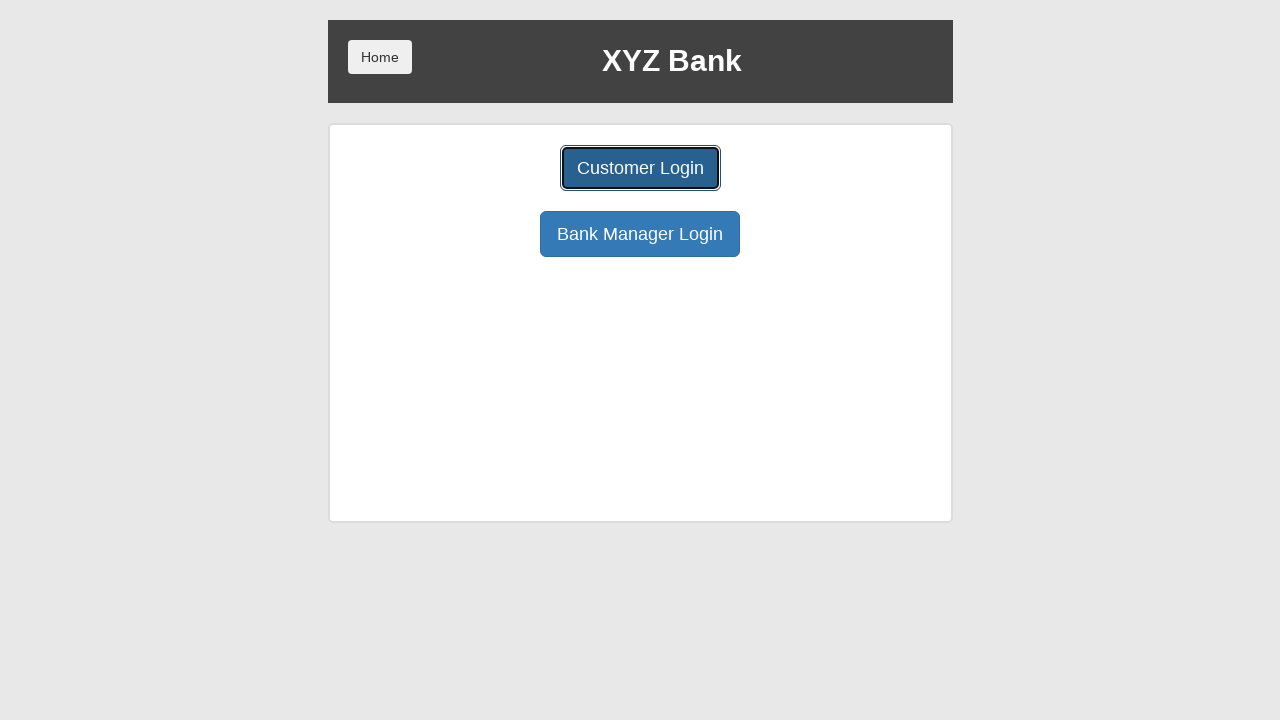

Customer dropdown became visible
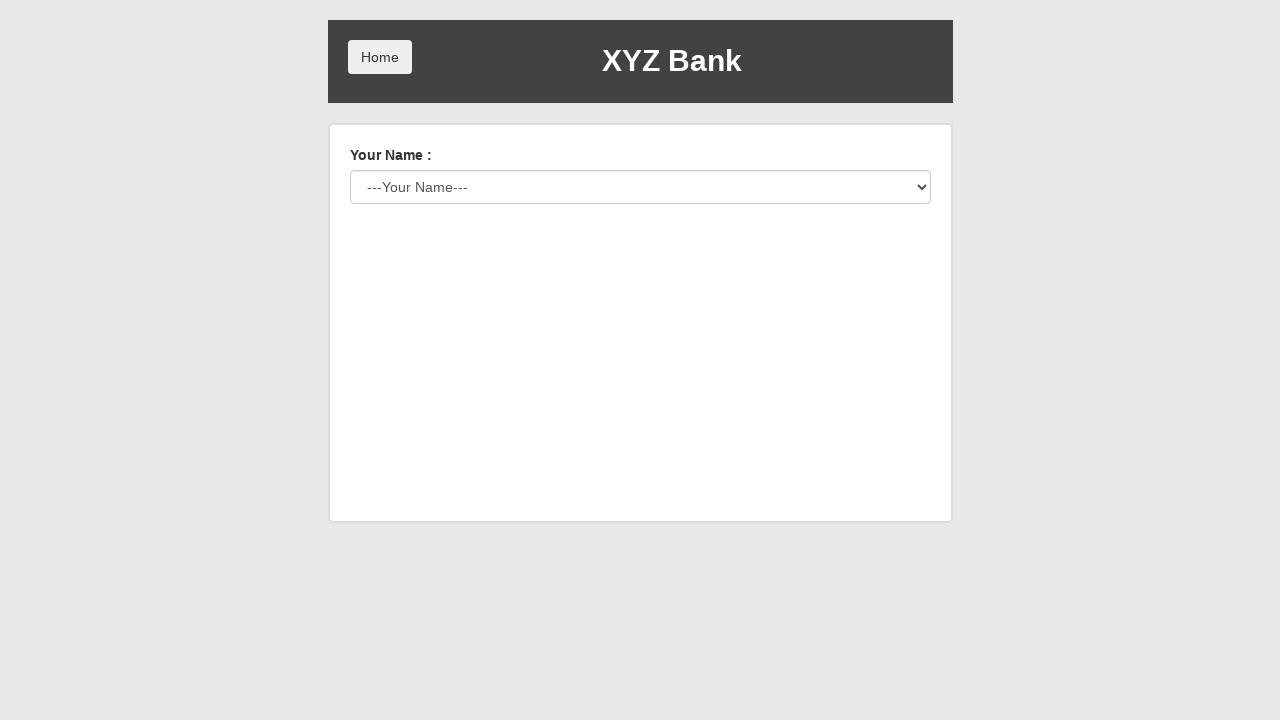

Selected Hermoine Granger from customer dropdown on select[name='userSelect']
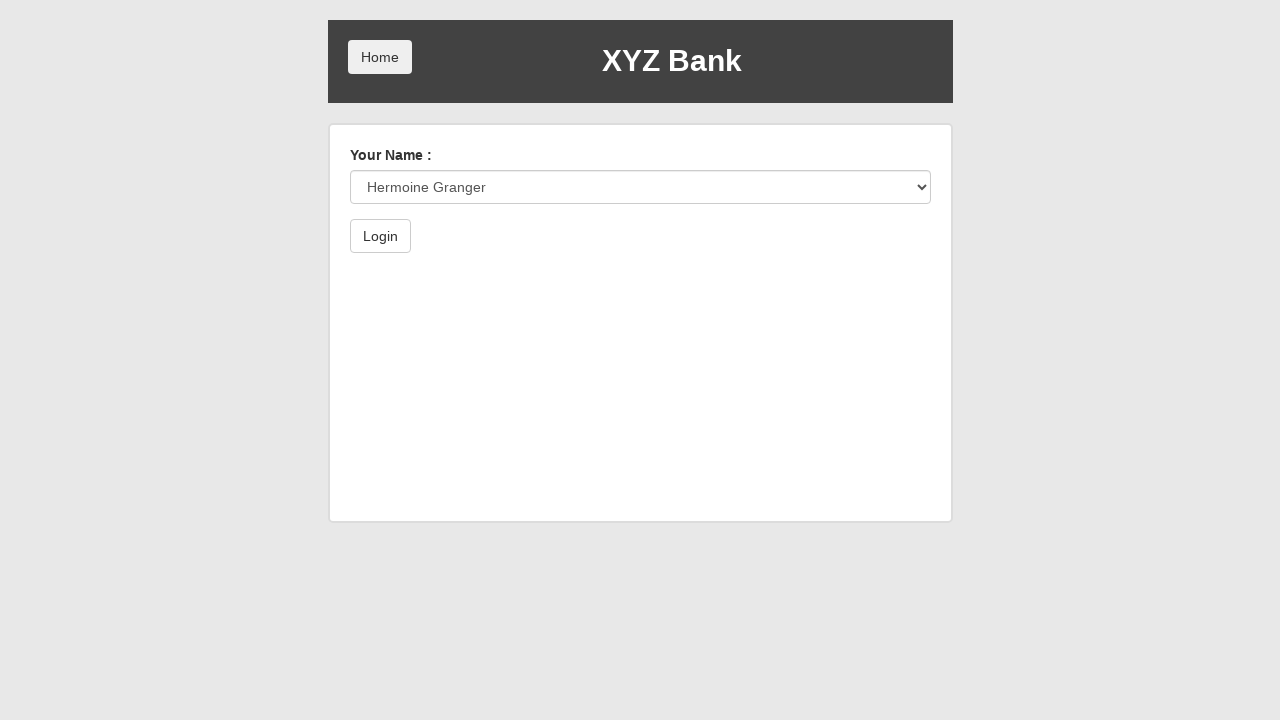

Clicked login button to authenticate at (380, 236) on xpath=/html/body/div/div/div[2]/div/form/button
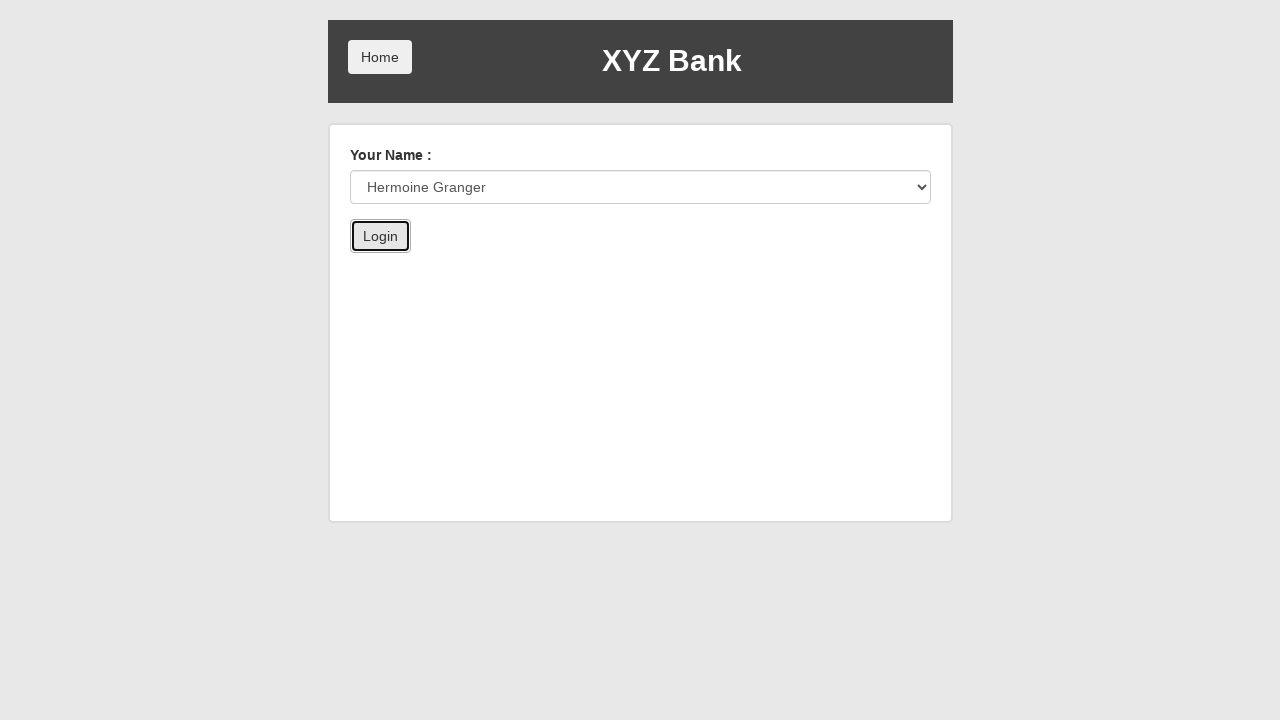

Account selection dropdown became visible
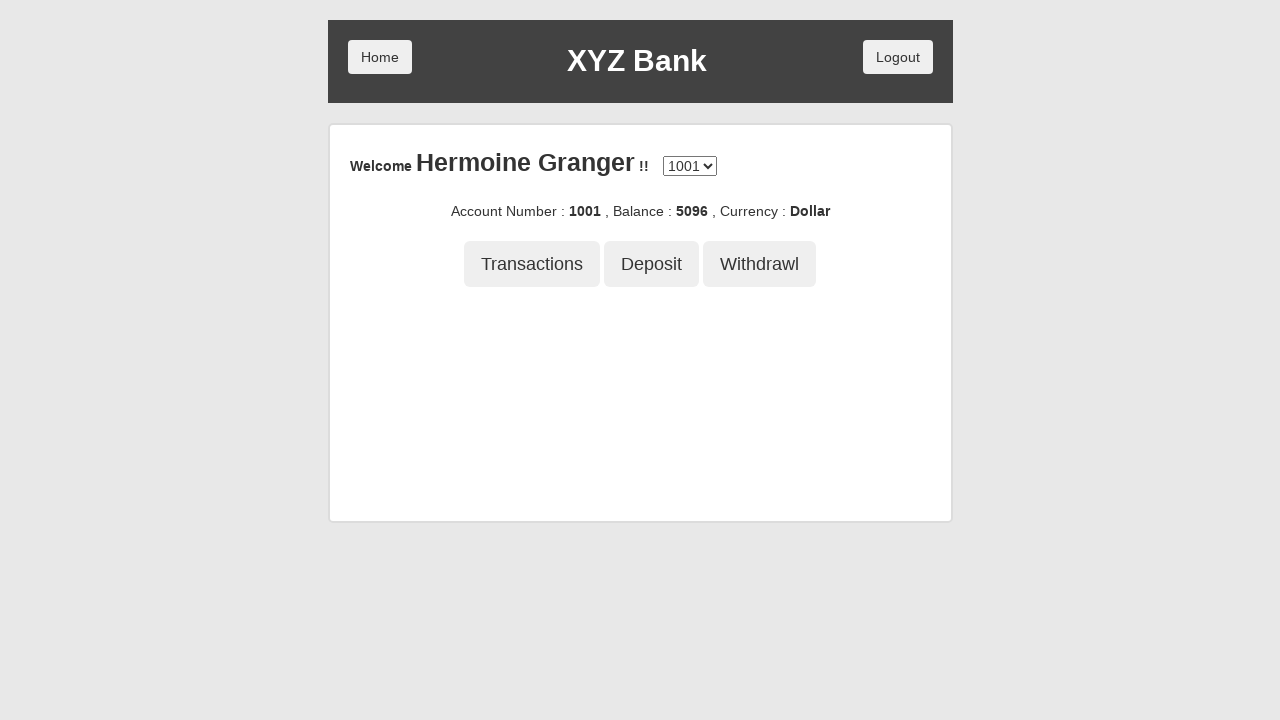

Selected account 1003 from account dropdown on select#accountSelect
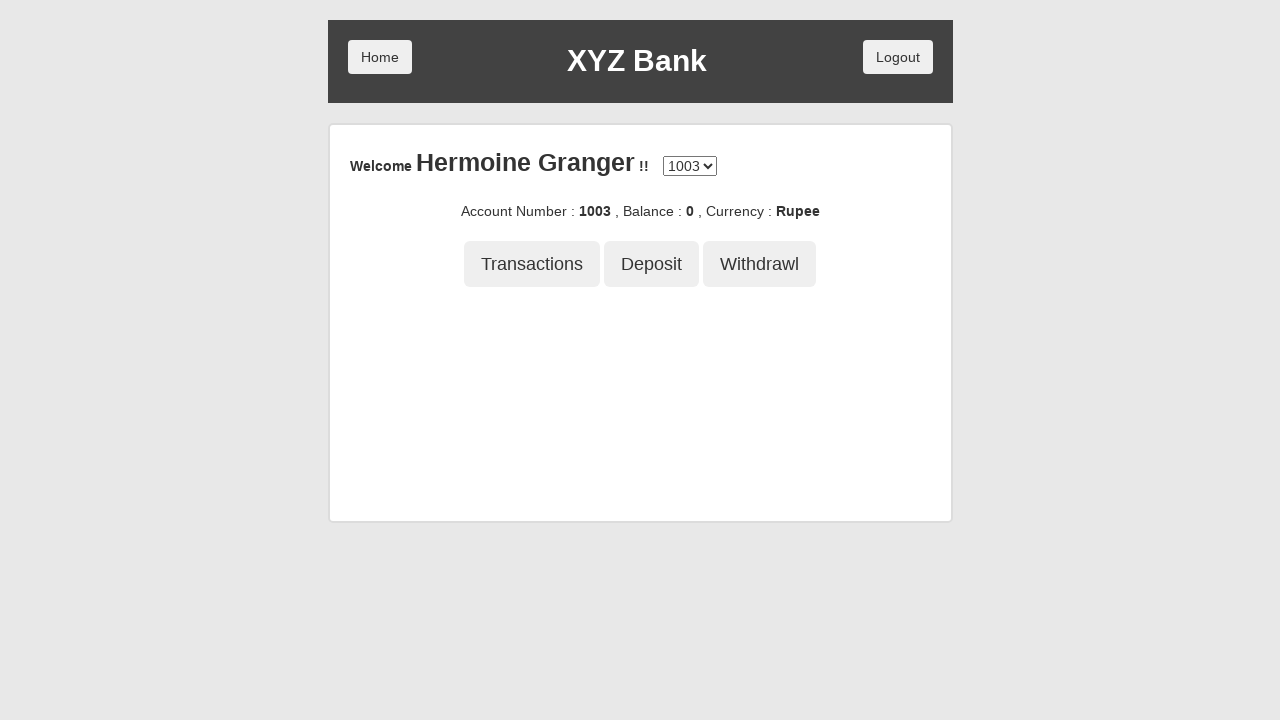

Clicked on Deposit tab at (652, 264) on xpath=/html/body/div/div/div[2]/div/div[3]/button[2]
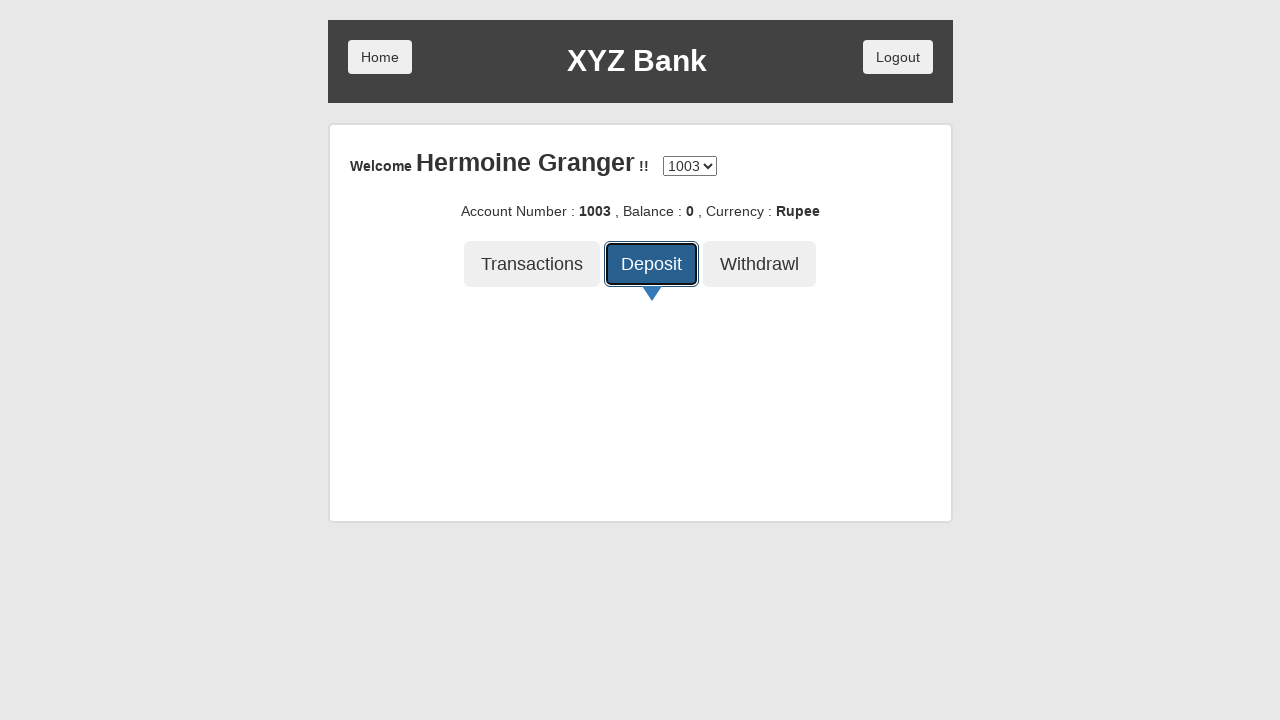

Deposit amount input field became visible
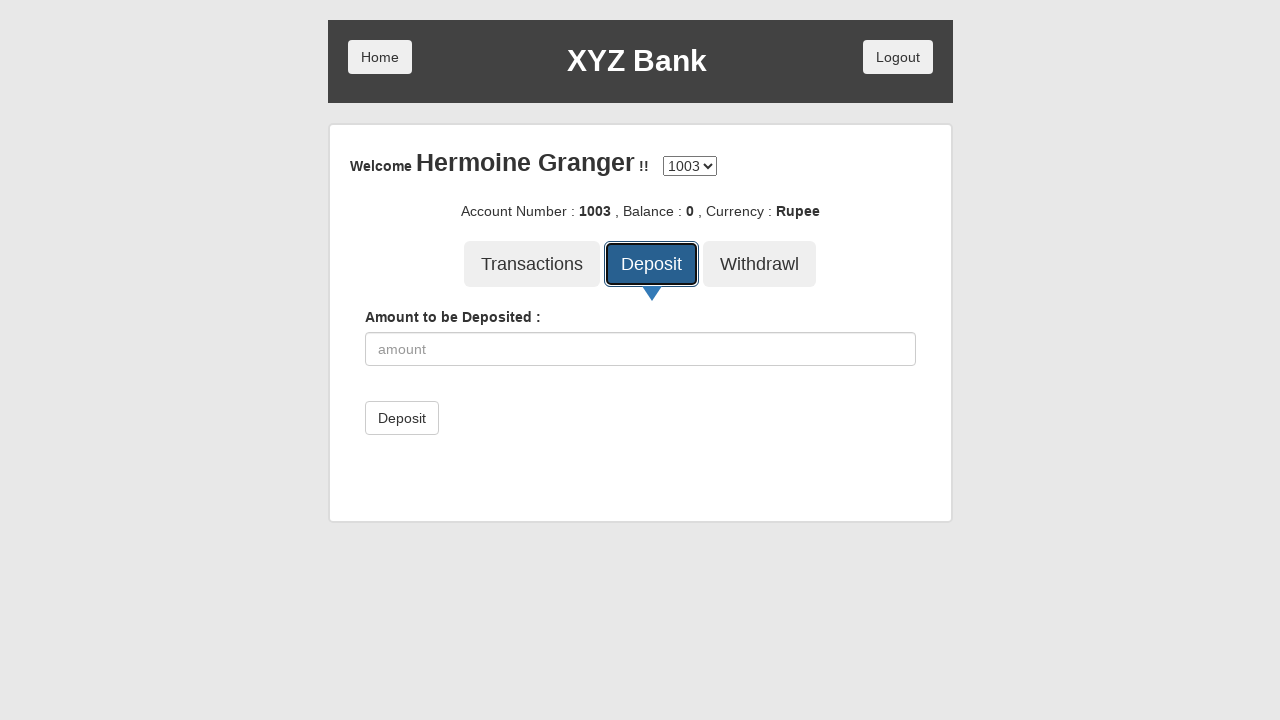

Entered deposit amount of 50000 on xpath=/html/body/div/div/div[2]/div/div[4]/div/form/div/input
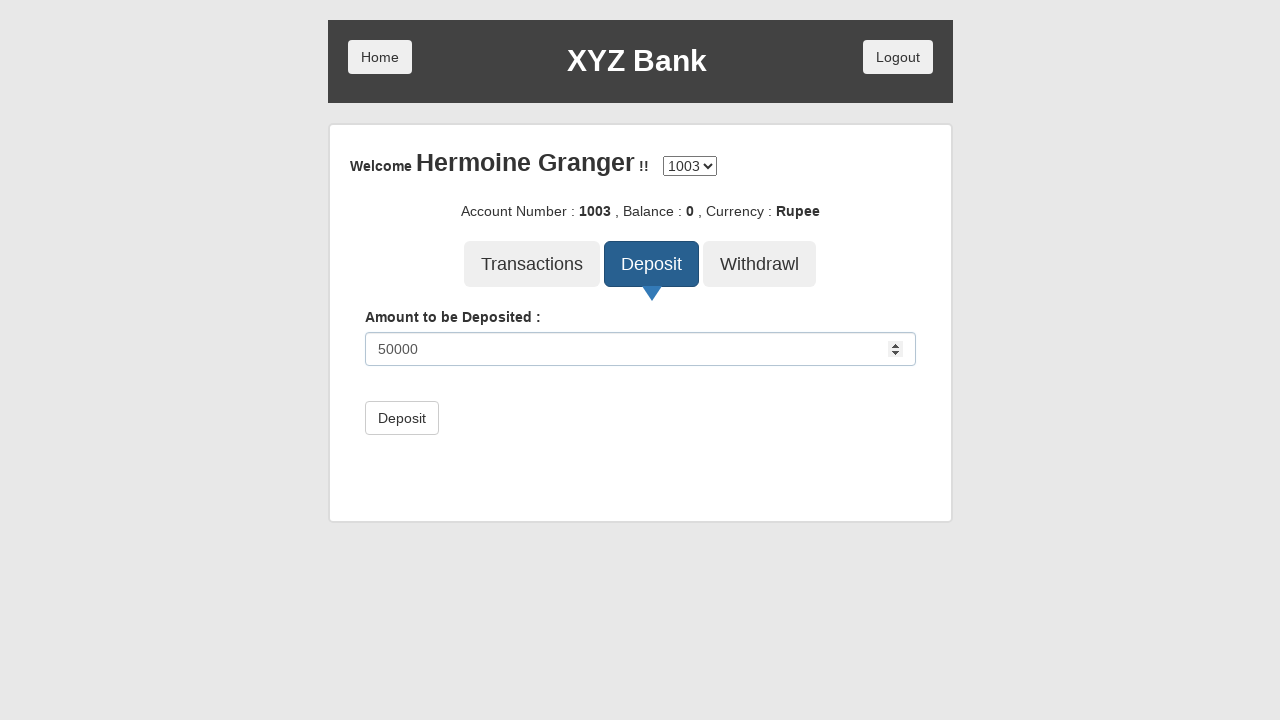

Clicked deposit button to complete transaction at (402, 418) on xpath=/html/body/div/div/div[2]/div/div[4]/div/form/button
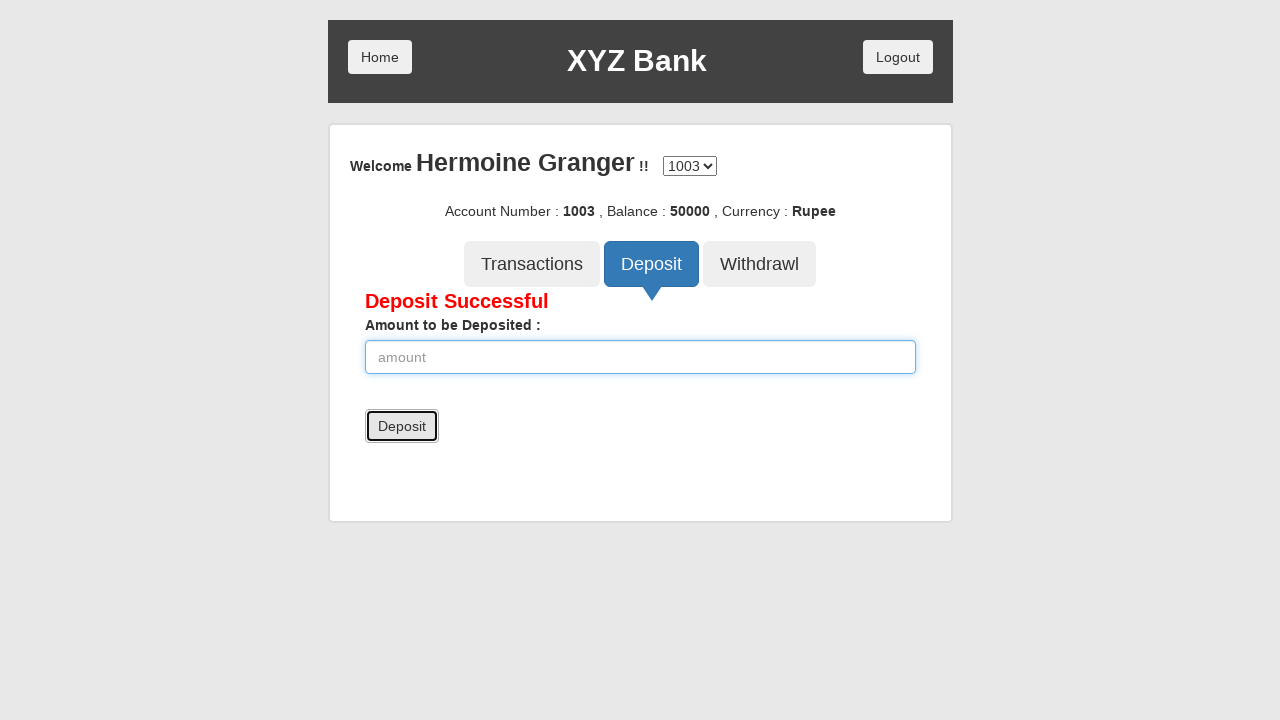

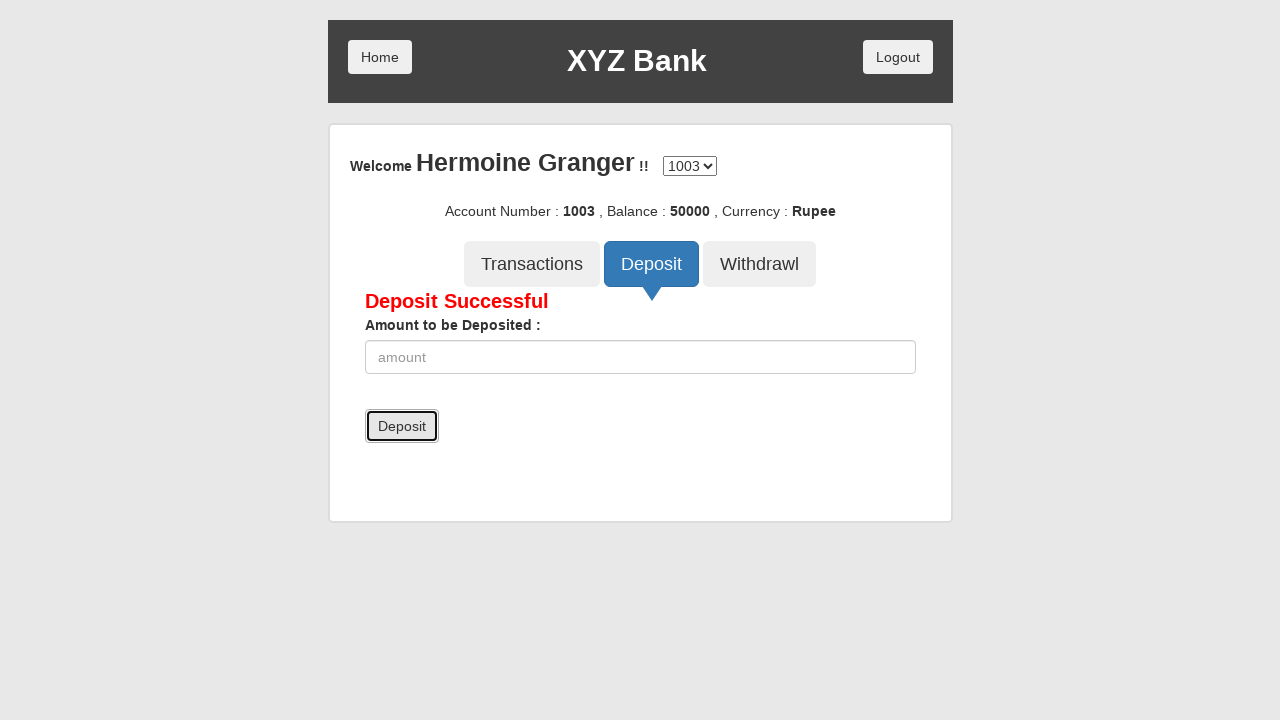